Navigates to Netflix India homepage and maximizes the browser window, then takes a screenshot of the page

Starting URL: https://www.netflix.com/in/

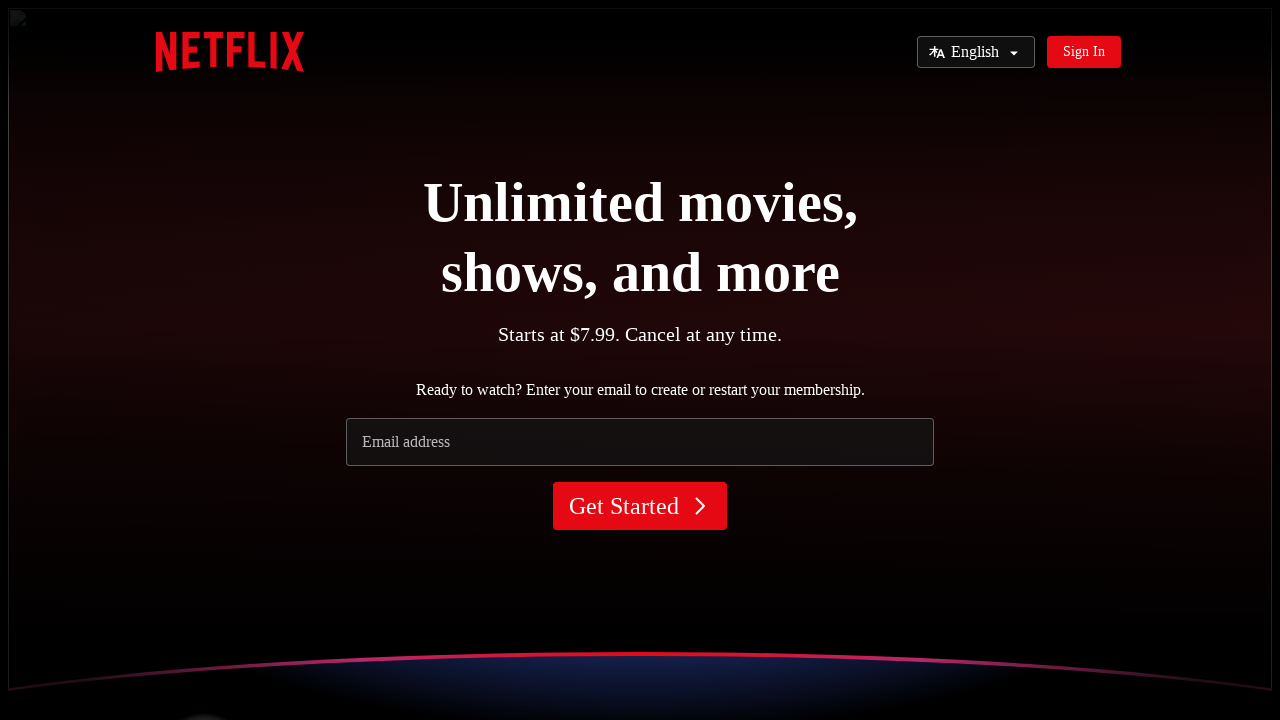

Set viewport size to 1920x1080
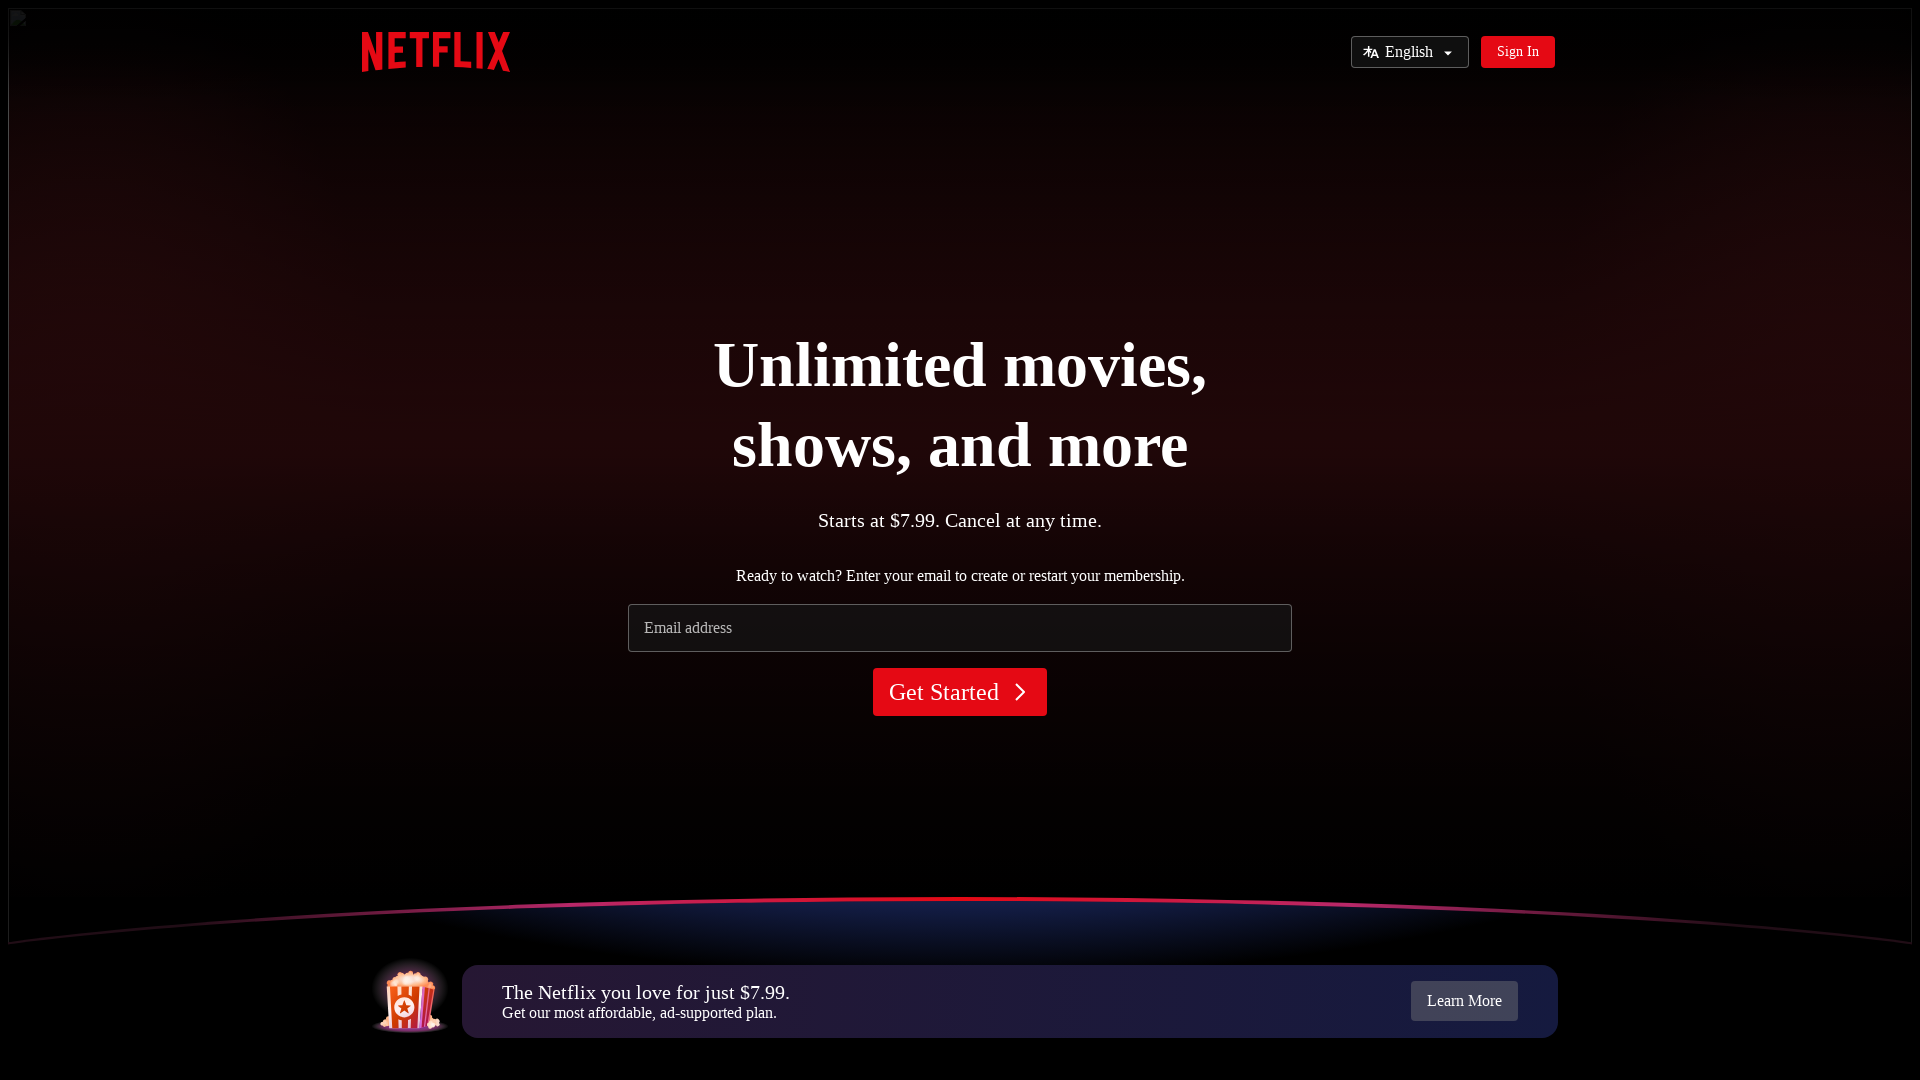

Netflix India homepage fully loaded
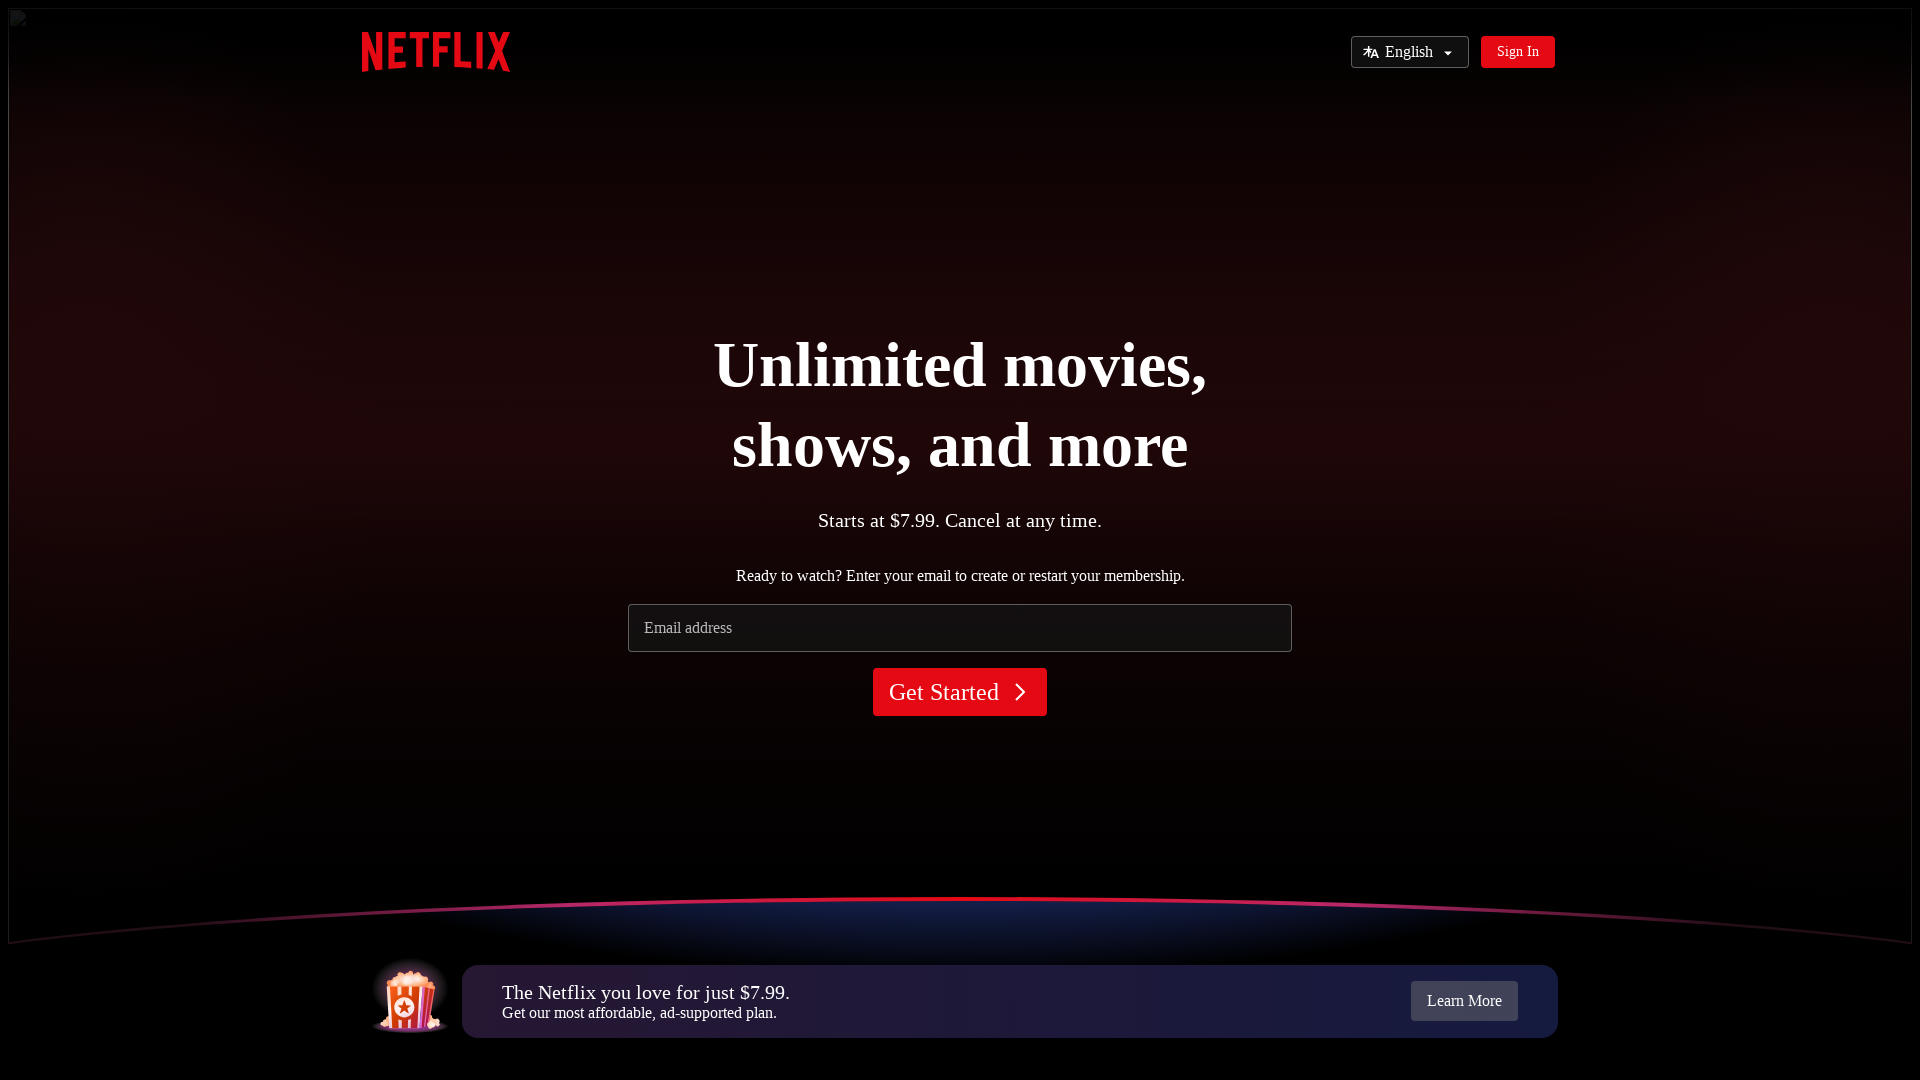

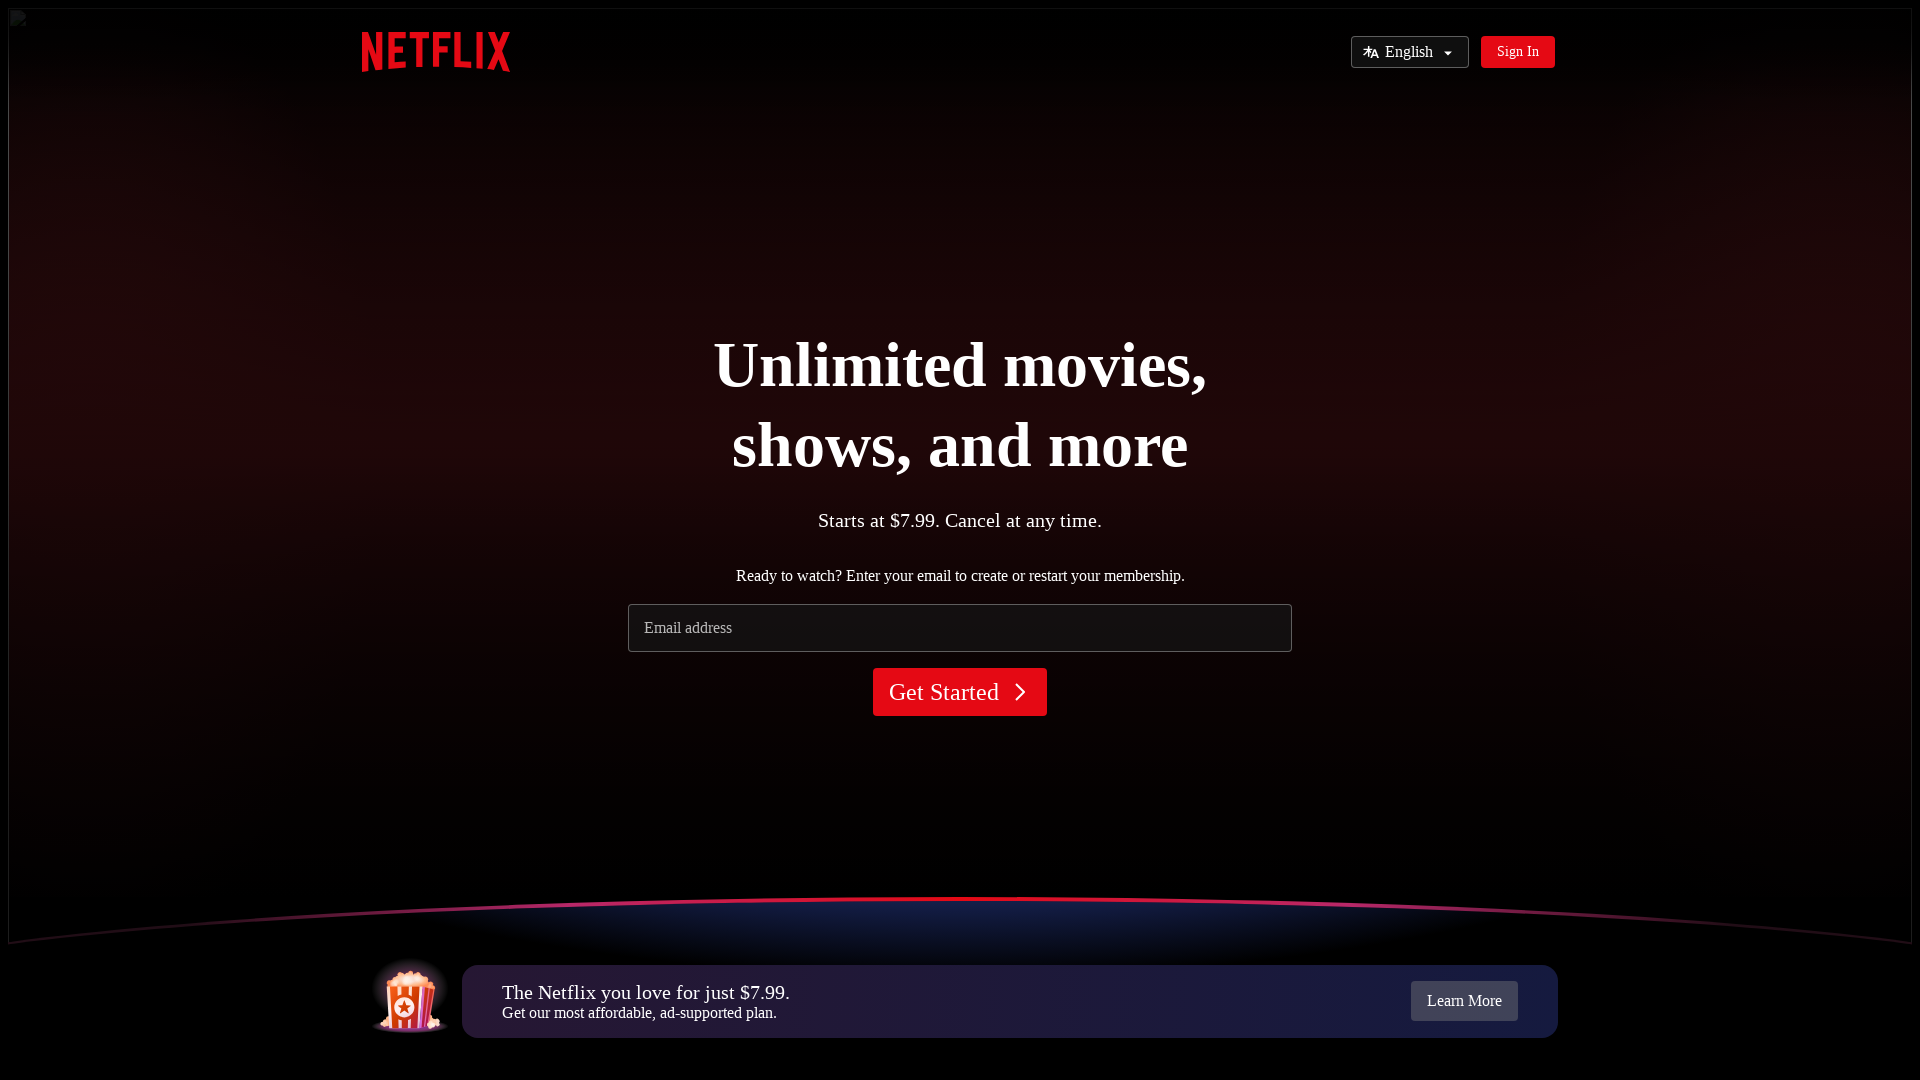